Tests closing a modal advertisement popup by clicking the Close button in the modal footer on a practice testing website.

Starting URL: http://the-internet.herokuapp.com/entry_ad

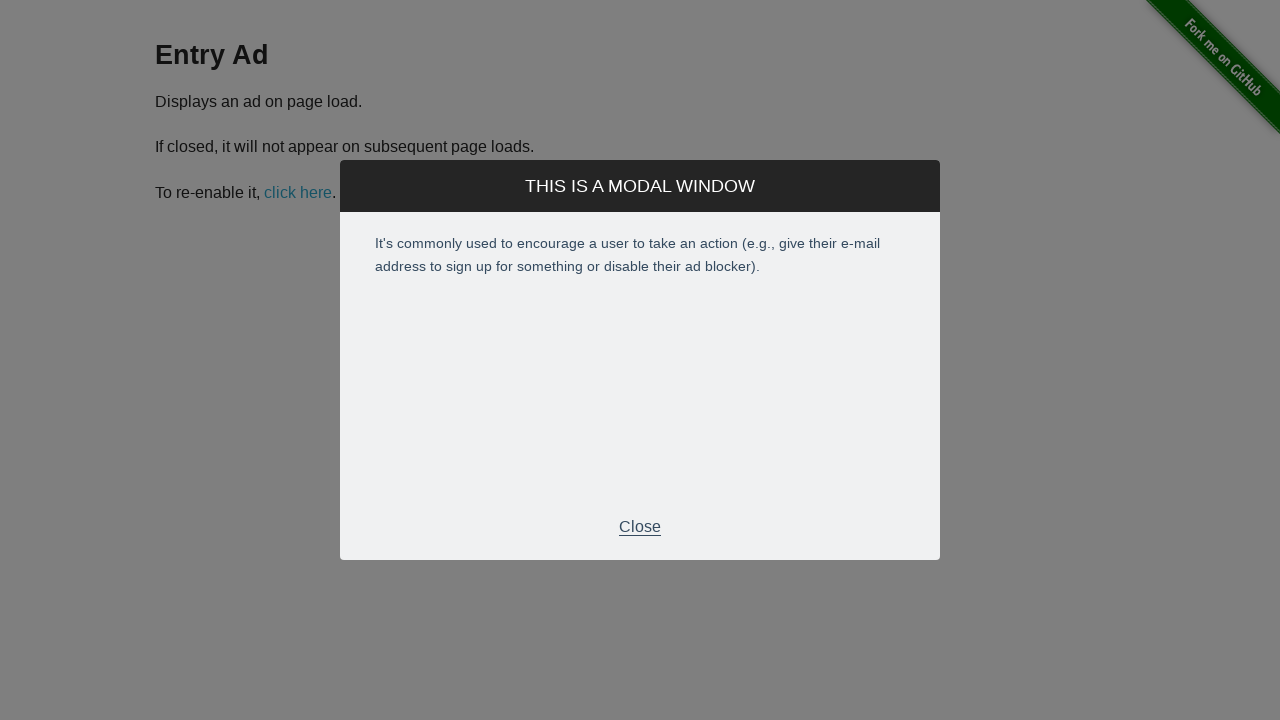

Modal advertisement appeared on the page
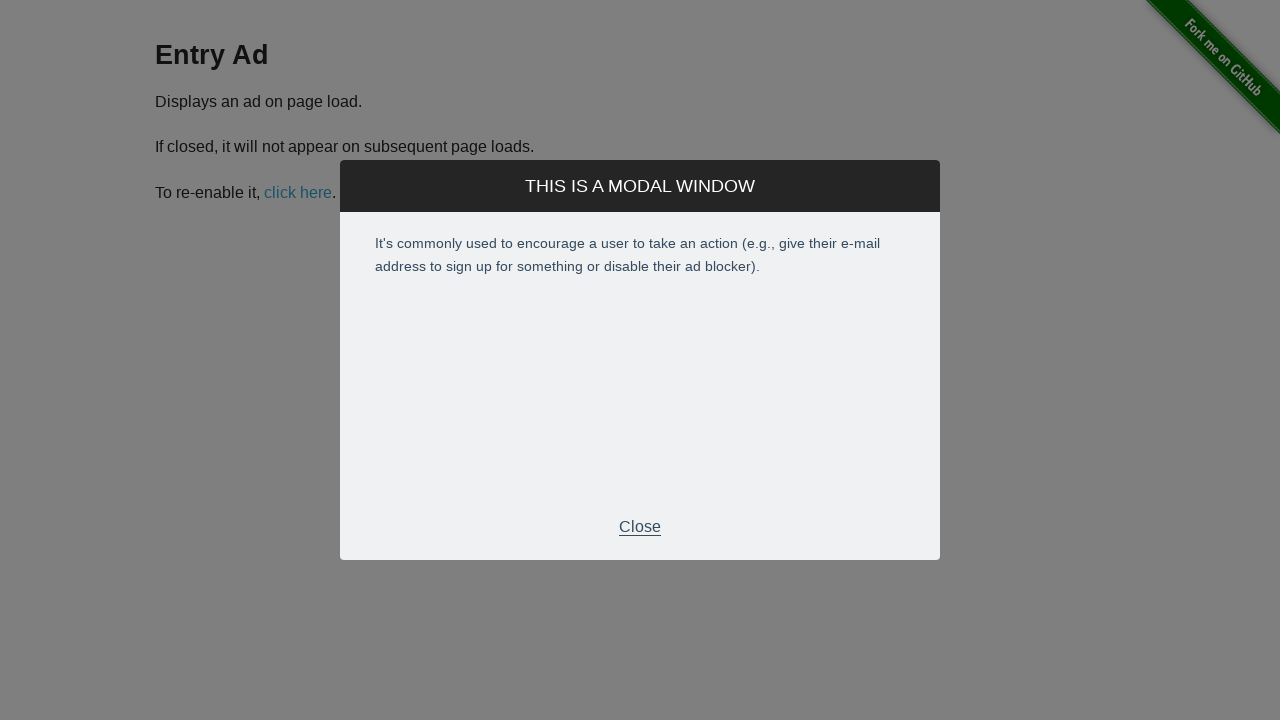

Clicked the Close button in the modal footer at (640, 527) on .modal .modal-footer p
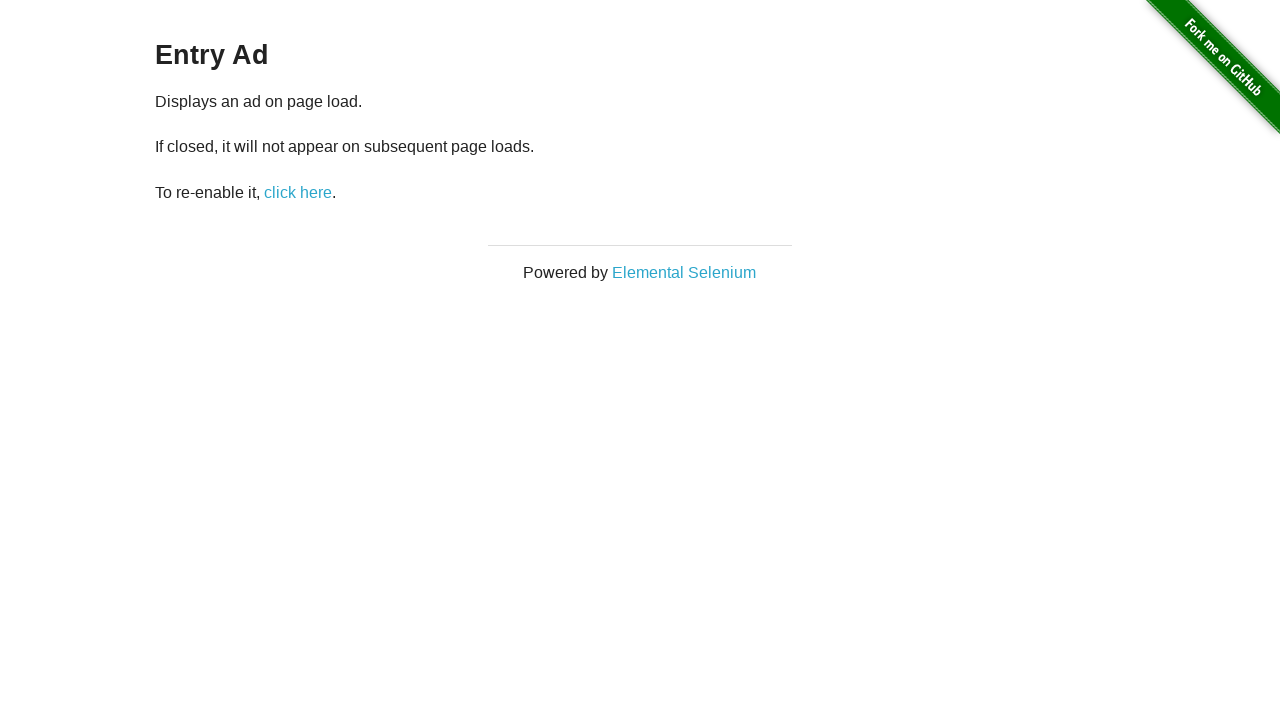

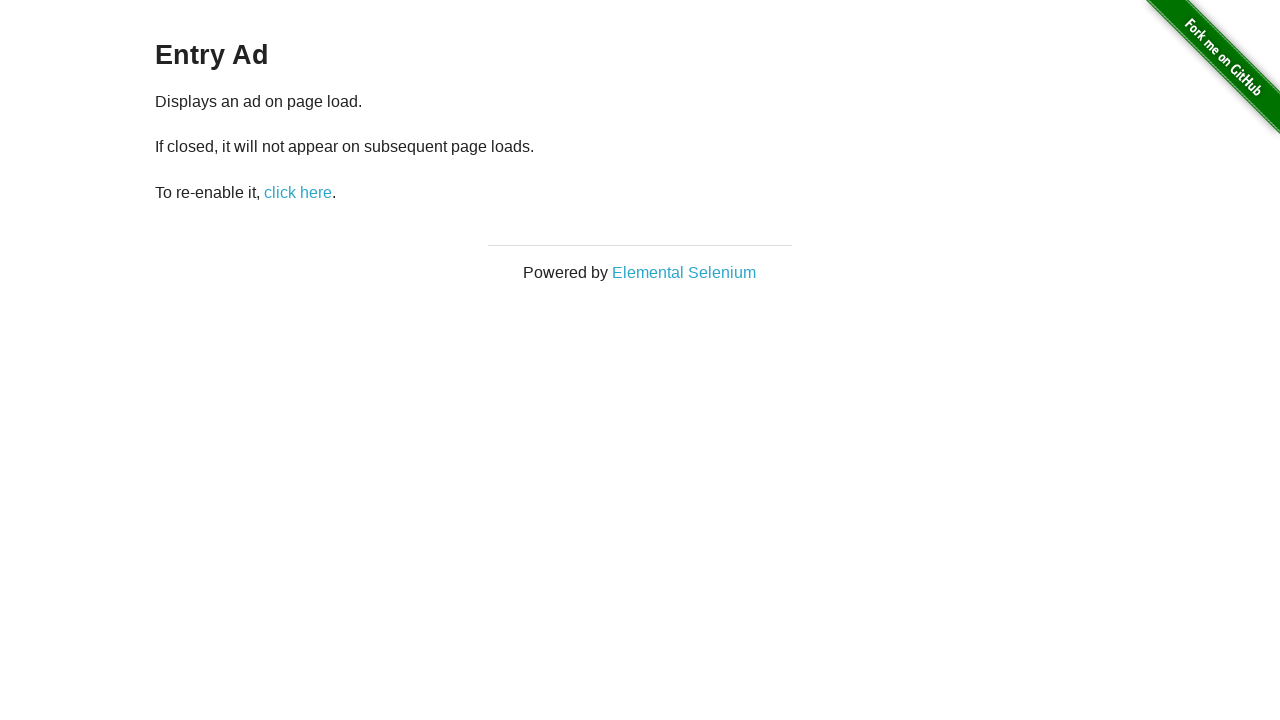